Tests various checkbox interactions on LeafGround including clicking a basic checkbox, Ajax checkbox, label-based checkbox, toggle switch, and multi-select dropdown options.

Starting URL: https://leafground.com/checkbox.xhtml

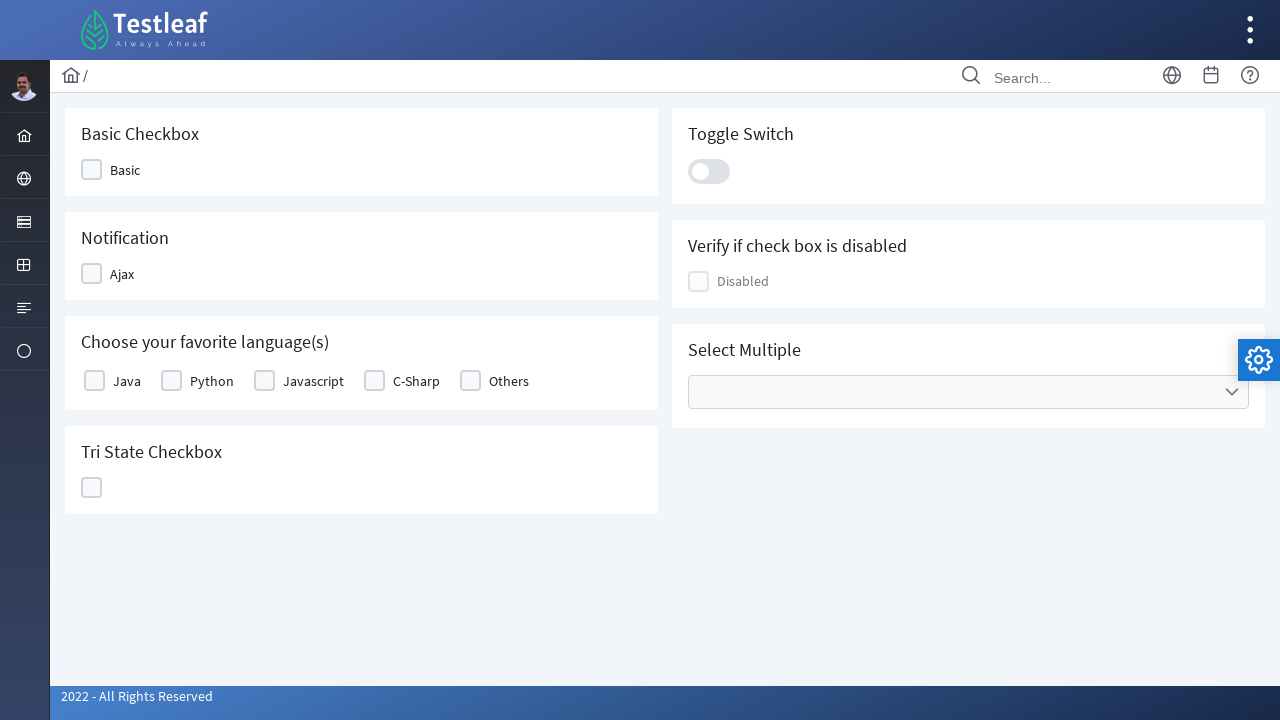

Clicked the basic checkbox at (118, 170) on #j_idt87\:j_idt89
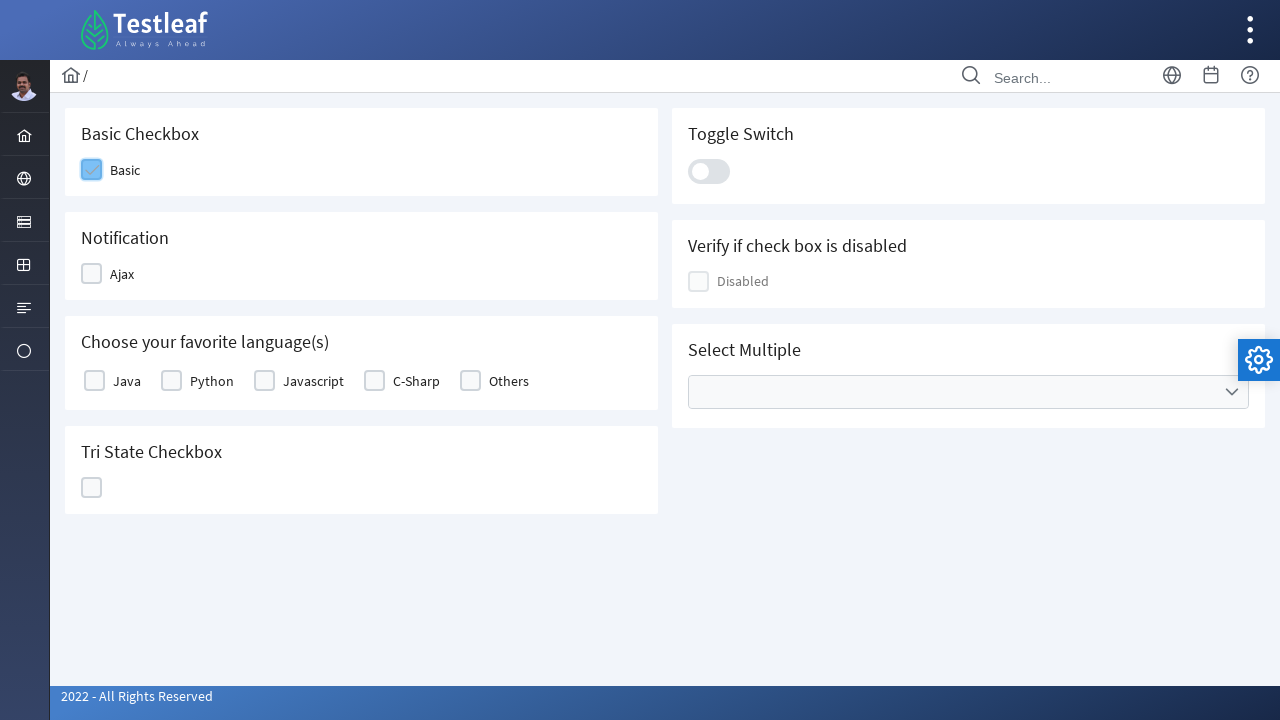

Clicked Ajax checkbox at (122, 274) on xpath=//span[text()='Ajax']
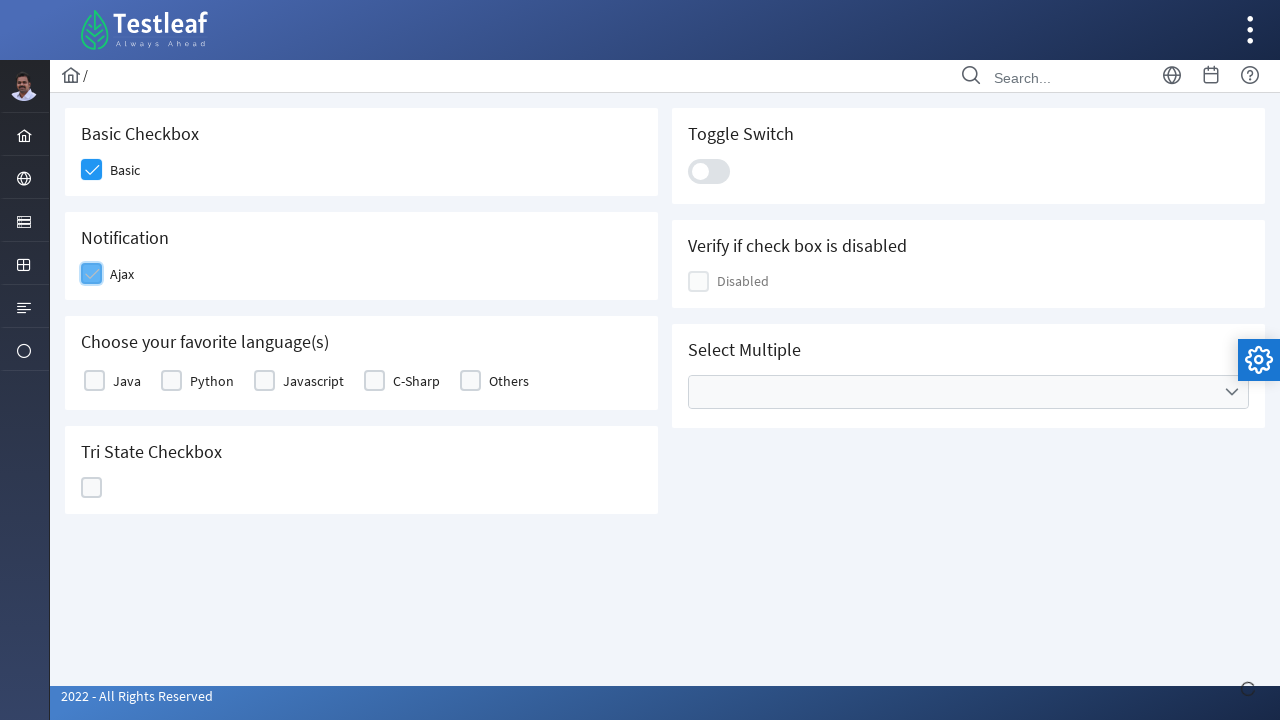

Alert notification appeared after Ajax checkbox click
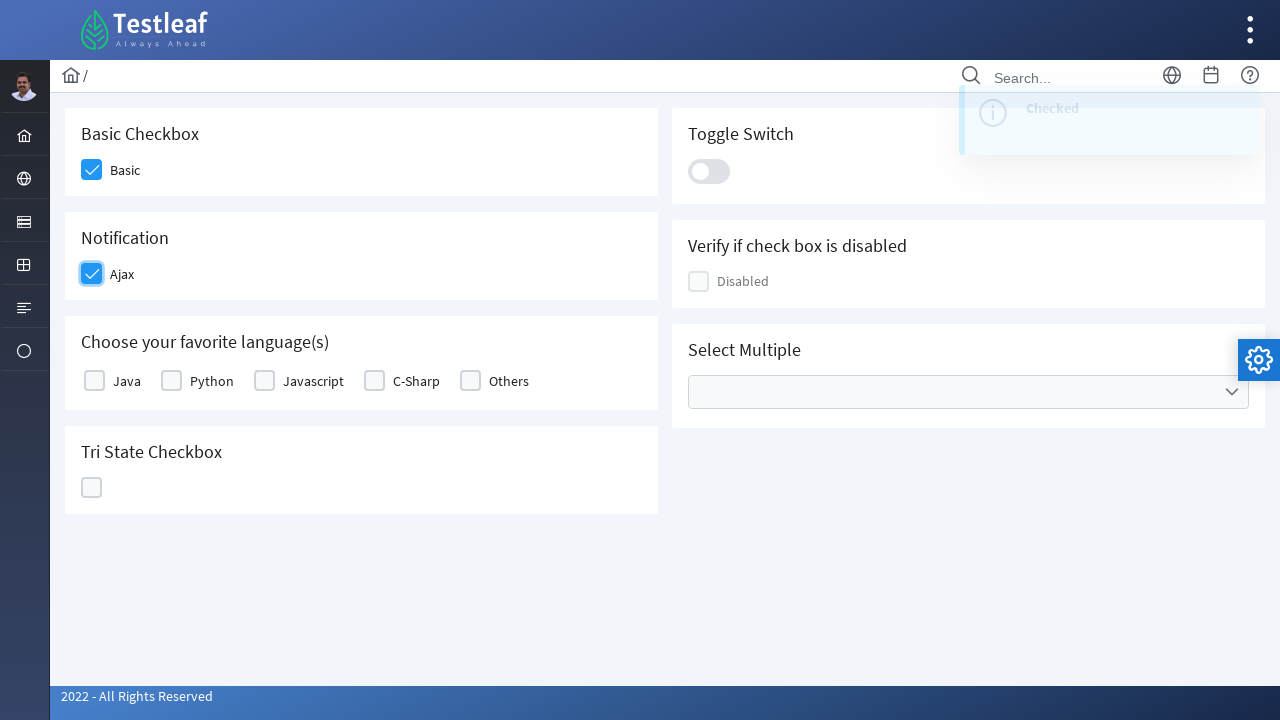

Clicked Java label checkbox at (127, 381) on xpath=//label[text()='Java']
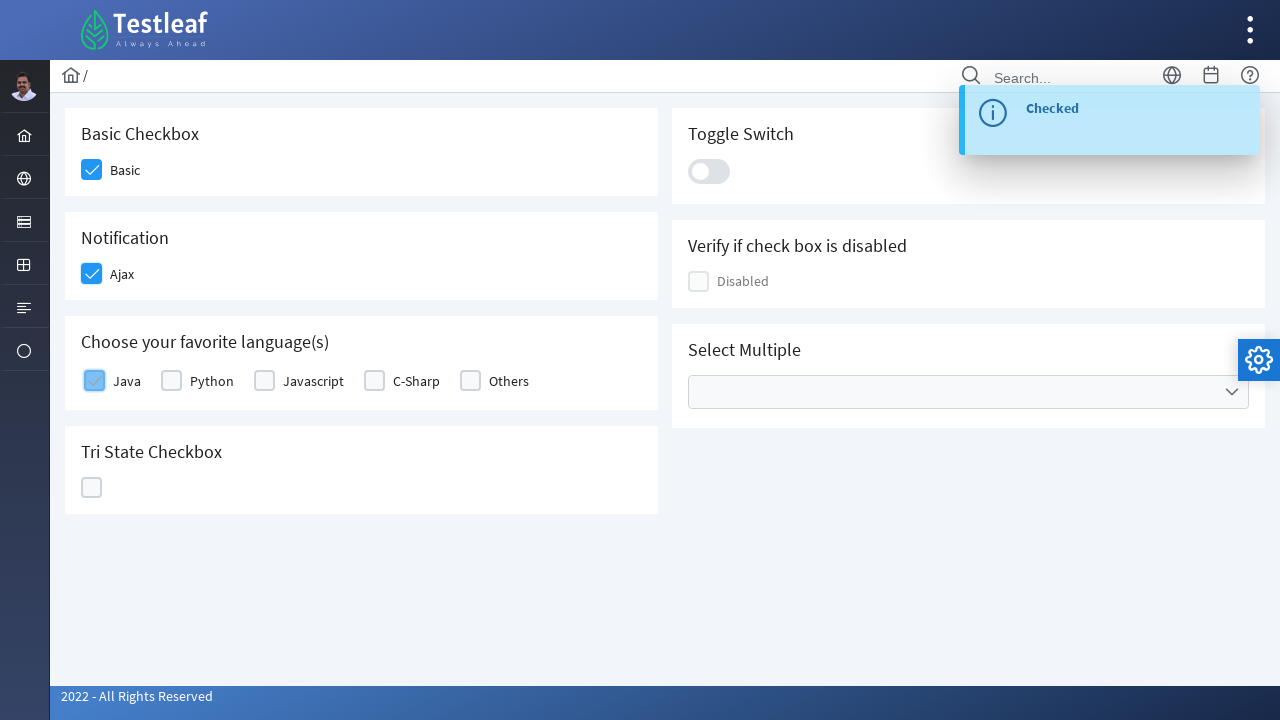

Clicked toggle switch at (709, 171) on div.ui-toggleswitch-slider
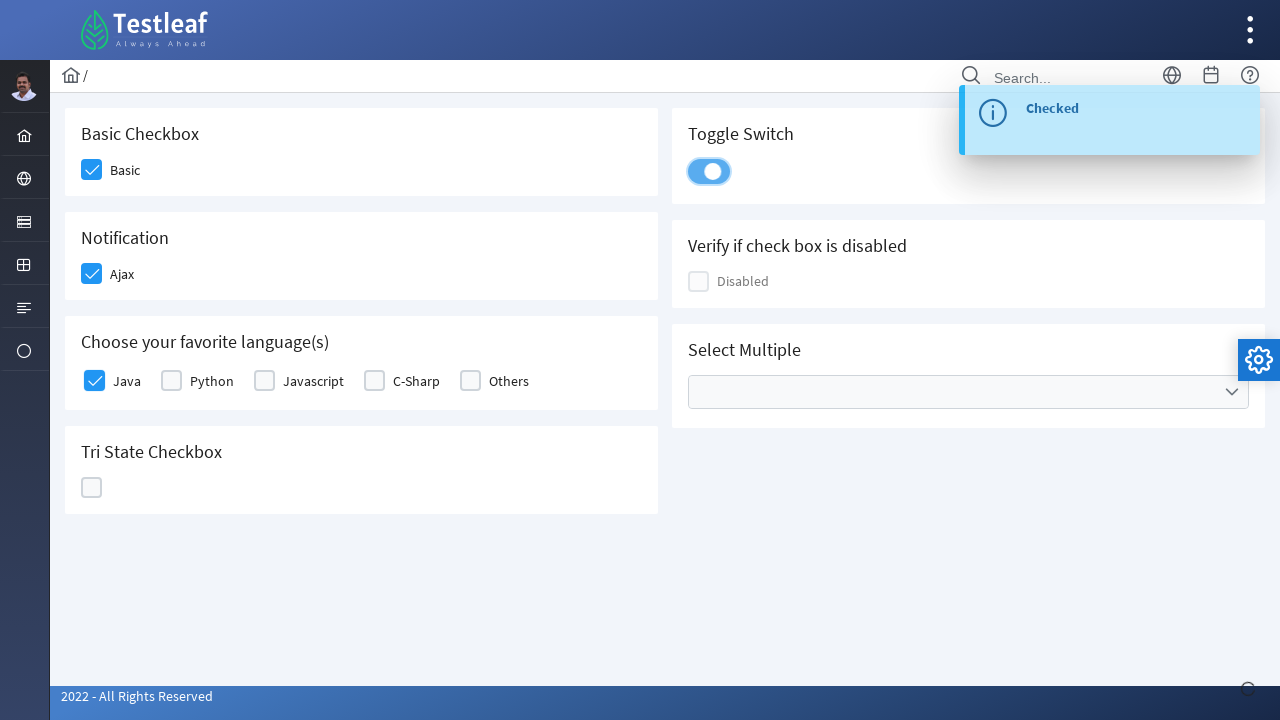

Alert notification appeared after toggle switch click
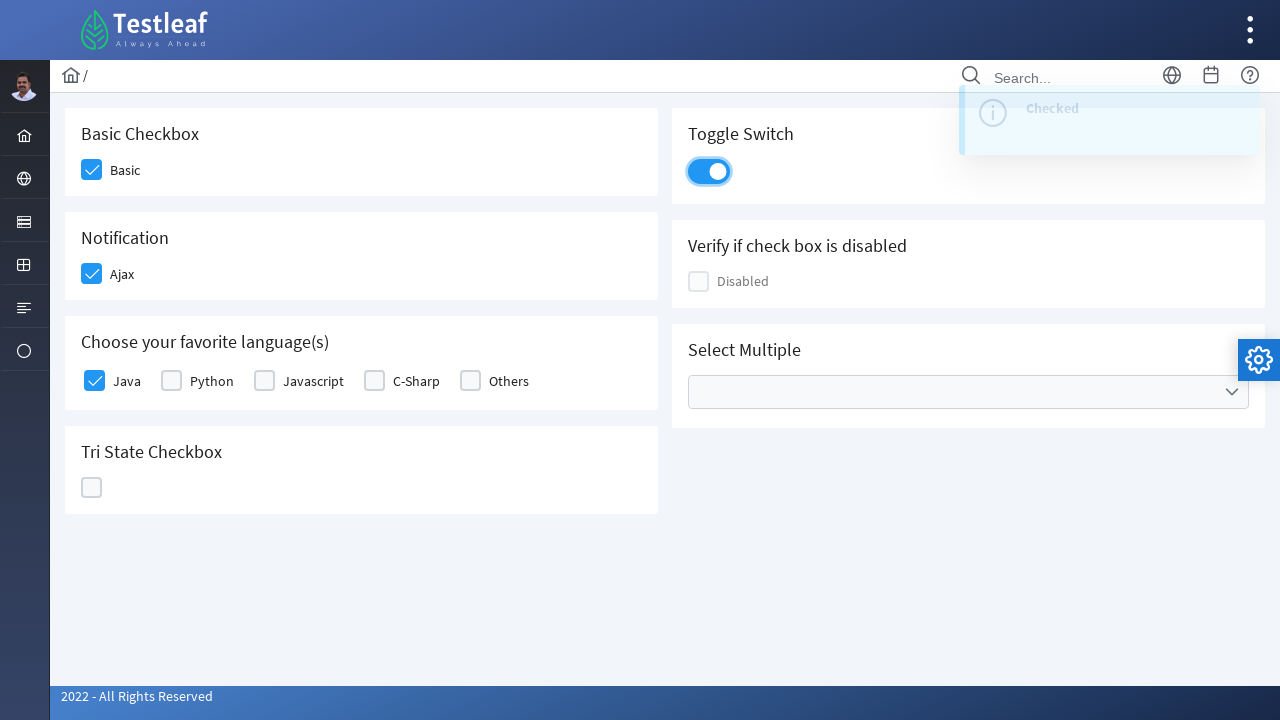

Opened multiple select dropdown at (968, 392) on #j_idt87\:multiple
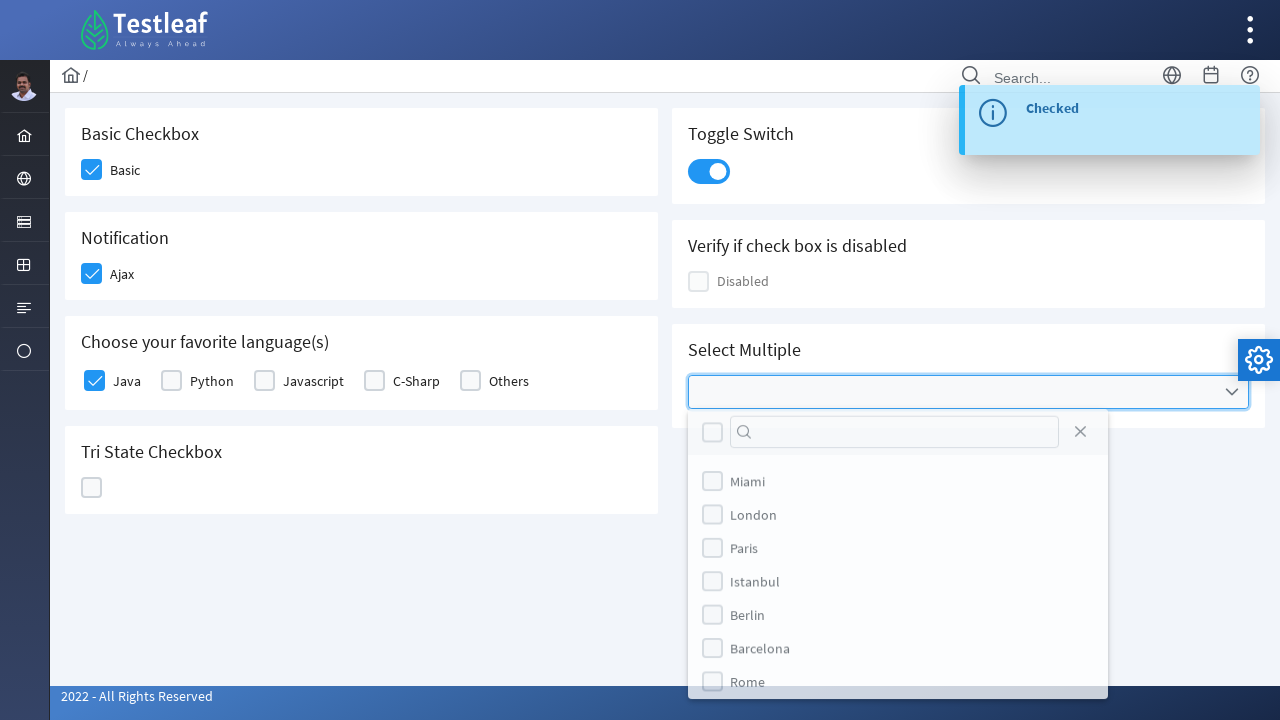

Selected Miami option from dropdown at (898, 484) on li[data-item-value='Miami']
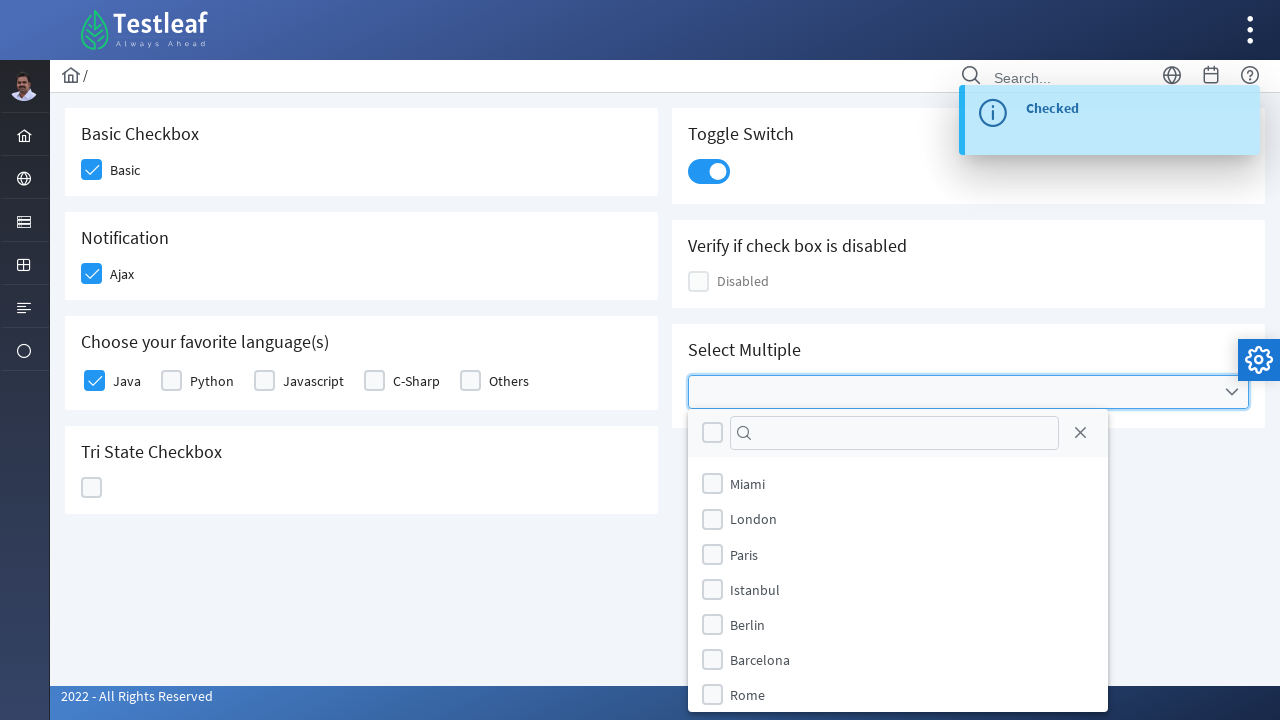

Selected Berlin option from dropdown at (898, 624) on li[data-item-value='Berlin']
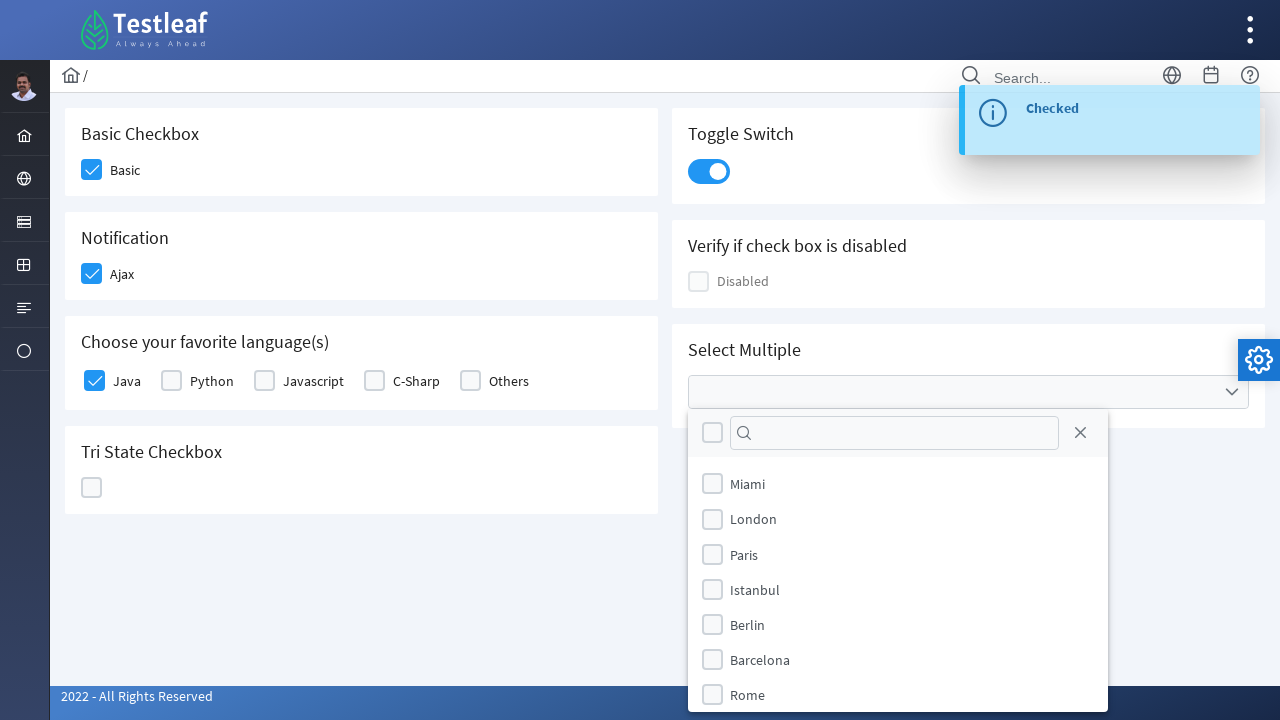

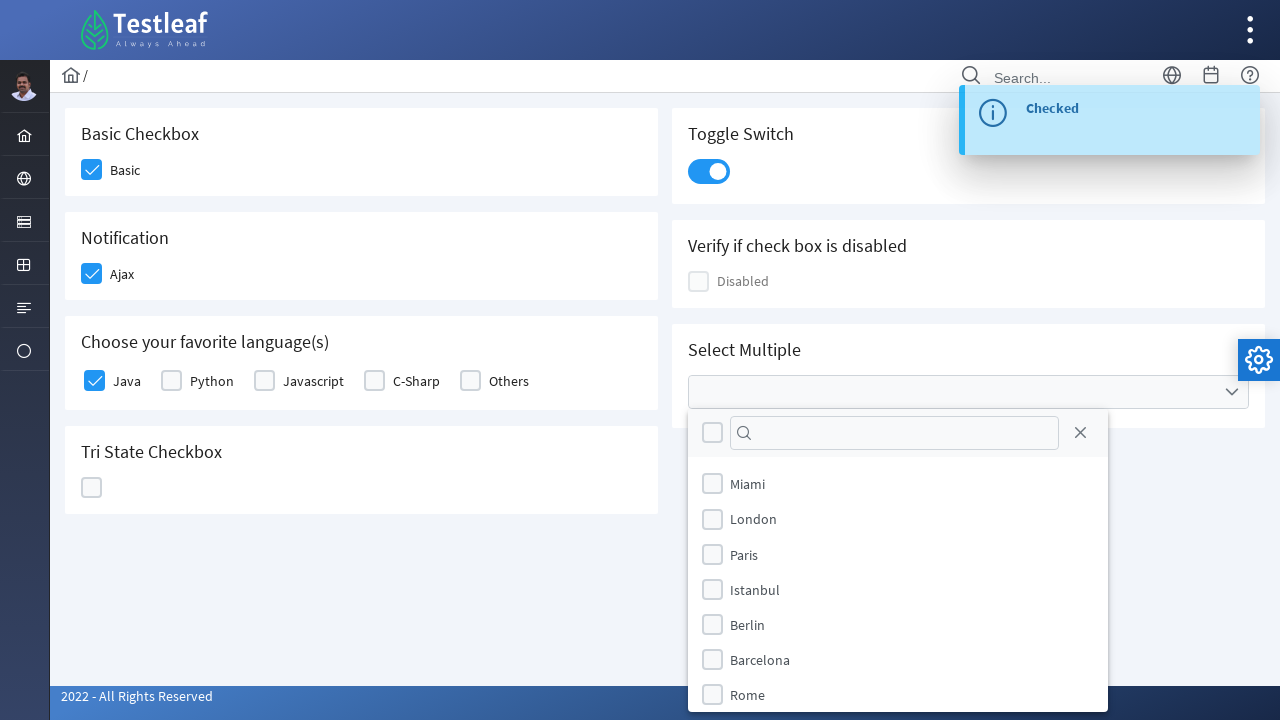